Tests radio button interactions by clicking the second radio button and verifying state changes

Starting URL: https://bonigarcia.dev/selenium-webdriver-java/web-form.html

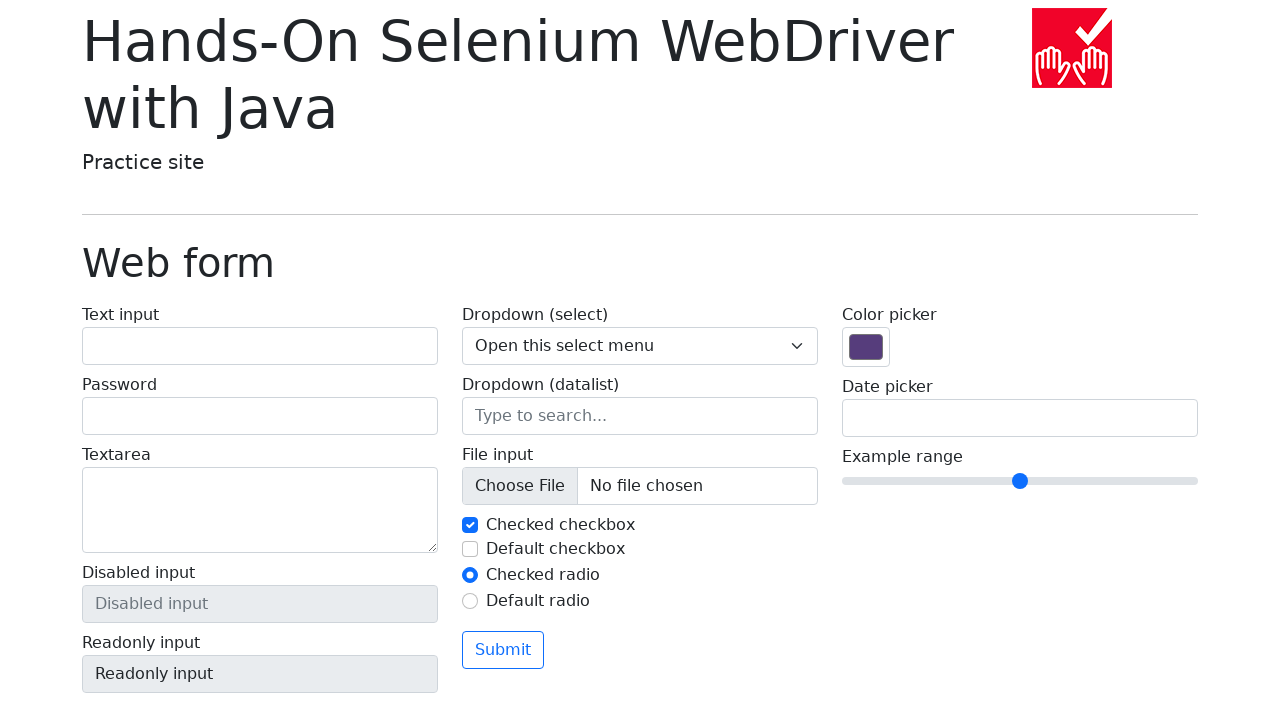

Verified first radio button is initially selected
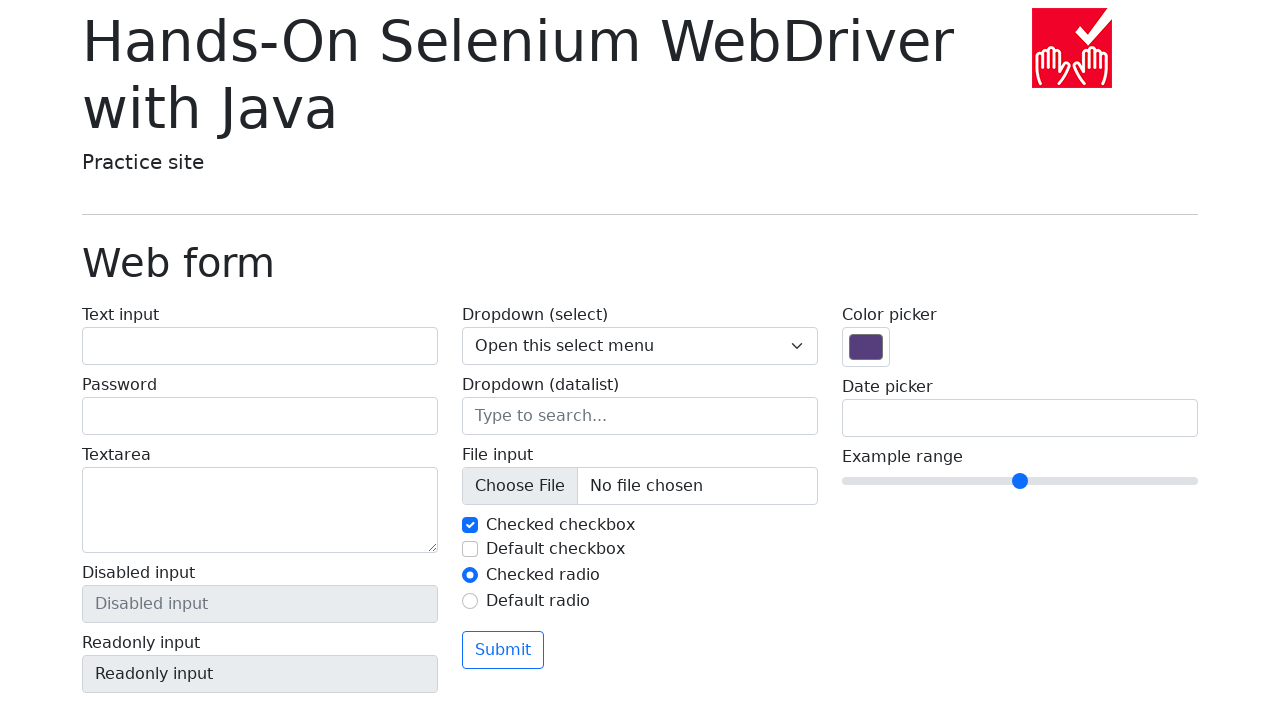

Verified second radio button is initially unselected
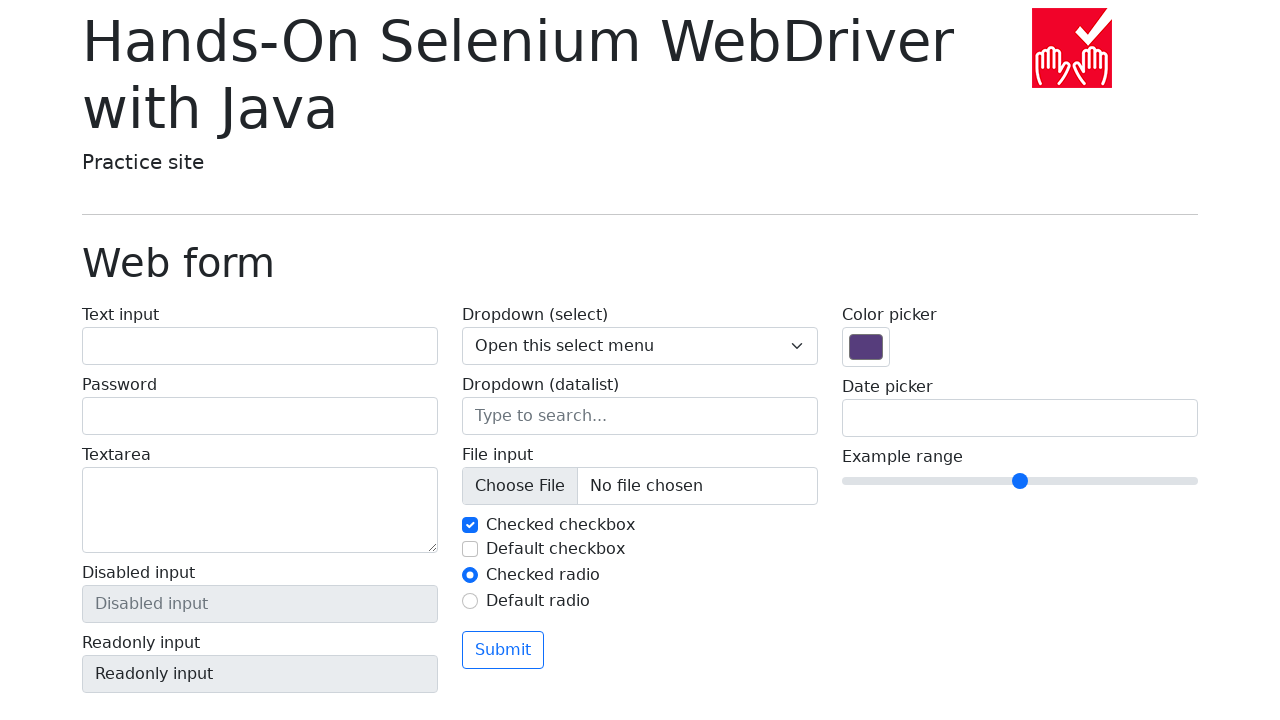

Clicked the second radio button at (470, 601) on #my-radio-2
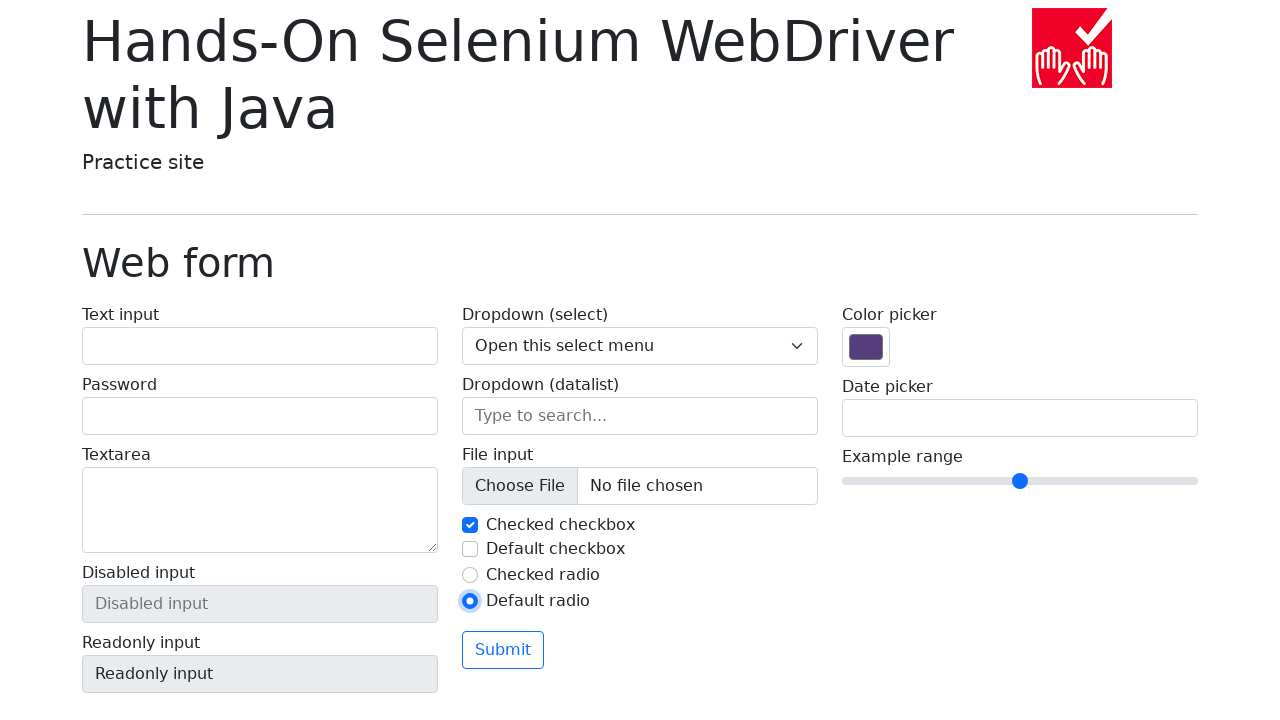

Verified first radio button is now unselected
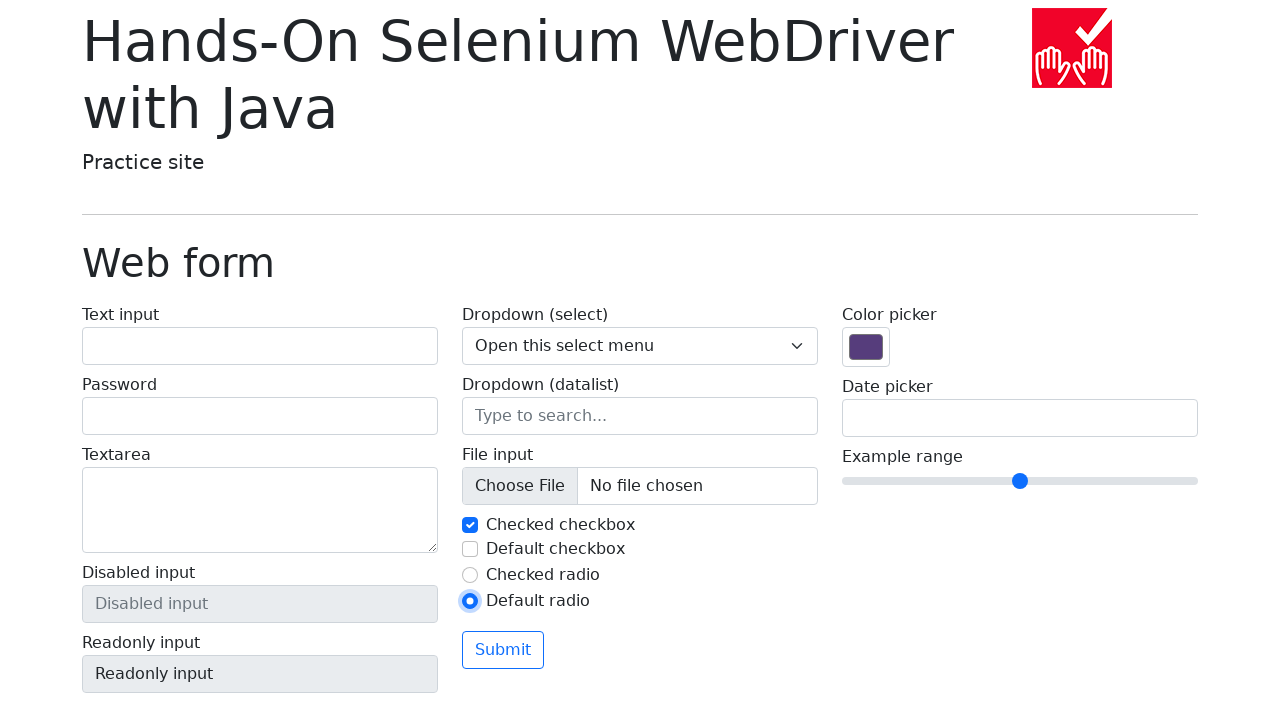

Verified second radio button is now selected
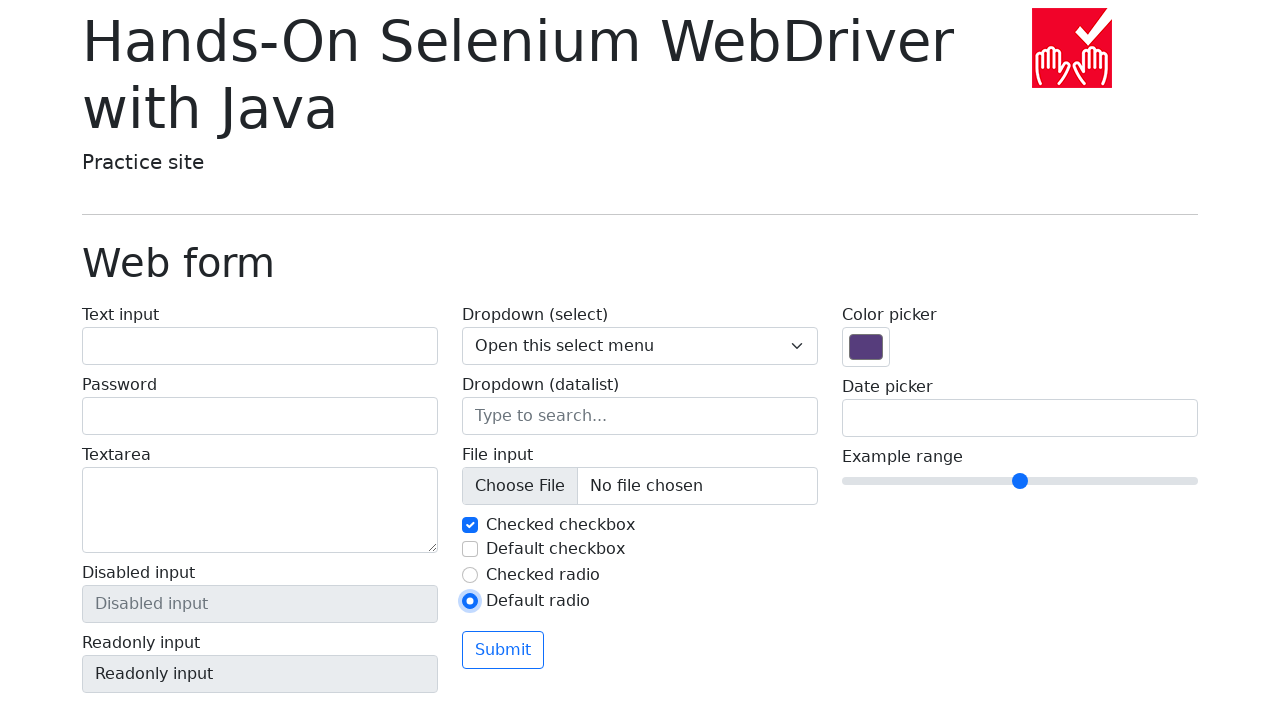

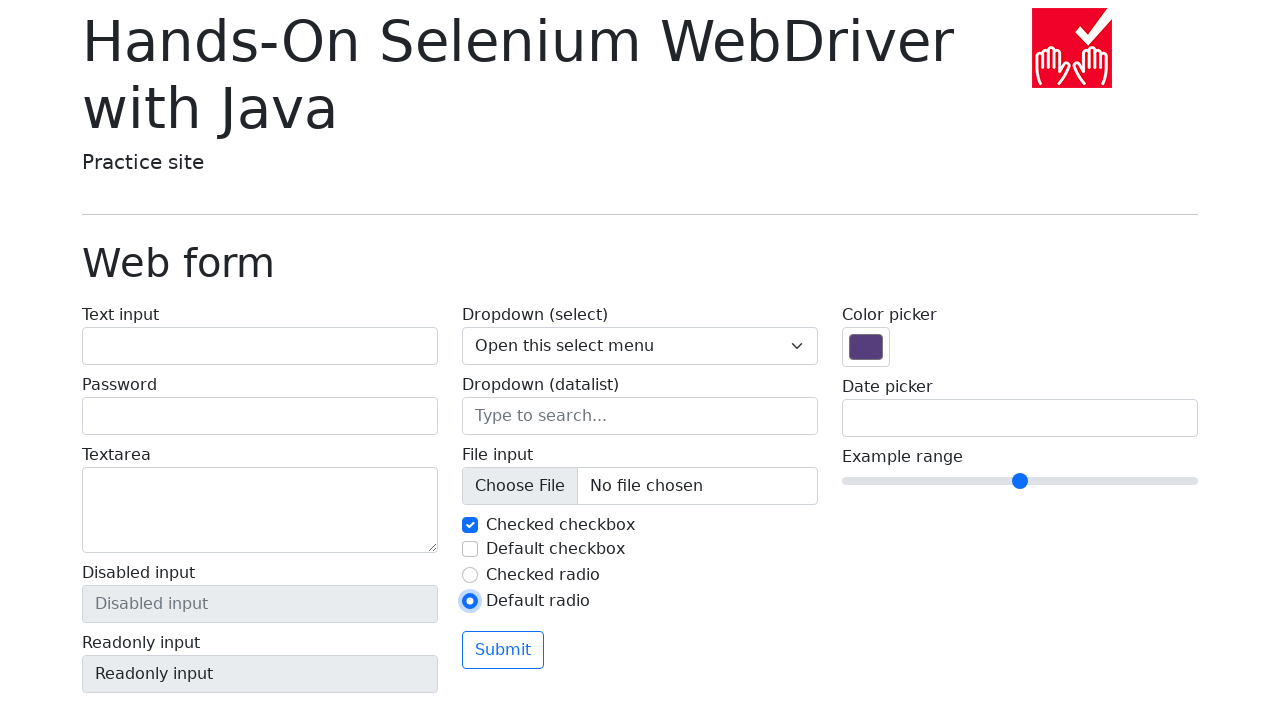